Tests e-commerce cart functionality by adding two products (Samsung Galaxy S6 and Nokia Lumia 1520) to the cart and verifying that the total price matches the sum of individual product prices

Starting URL: https://www.demoblaze.com/

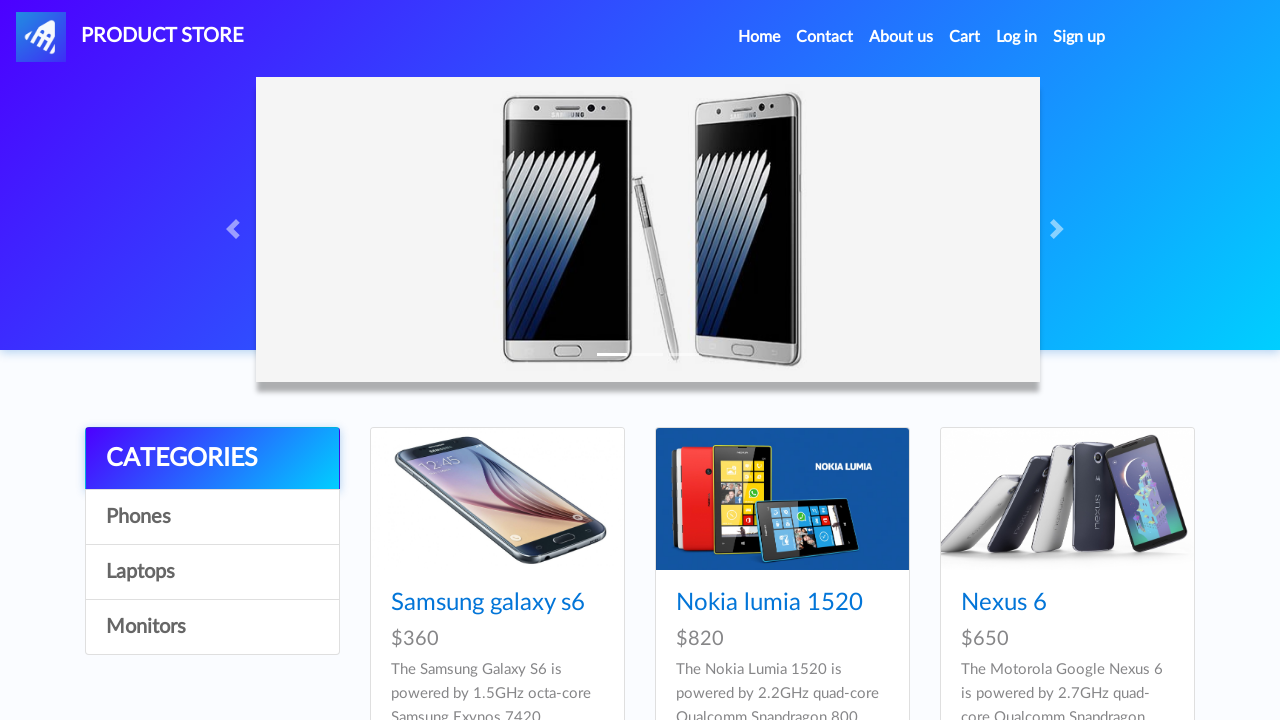

Clicked on Samsung Galaxy S6 product at (488, 603) on xpath=//a[normalize-space()='Samsung galaxy s6']
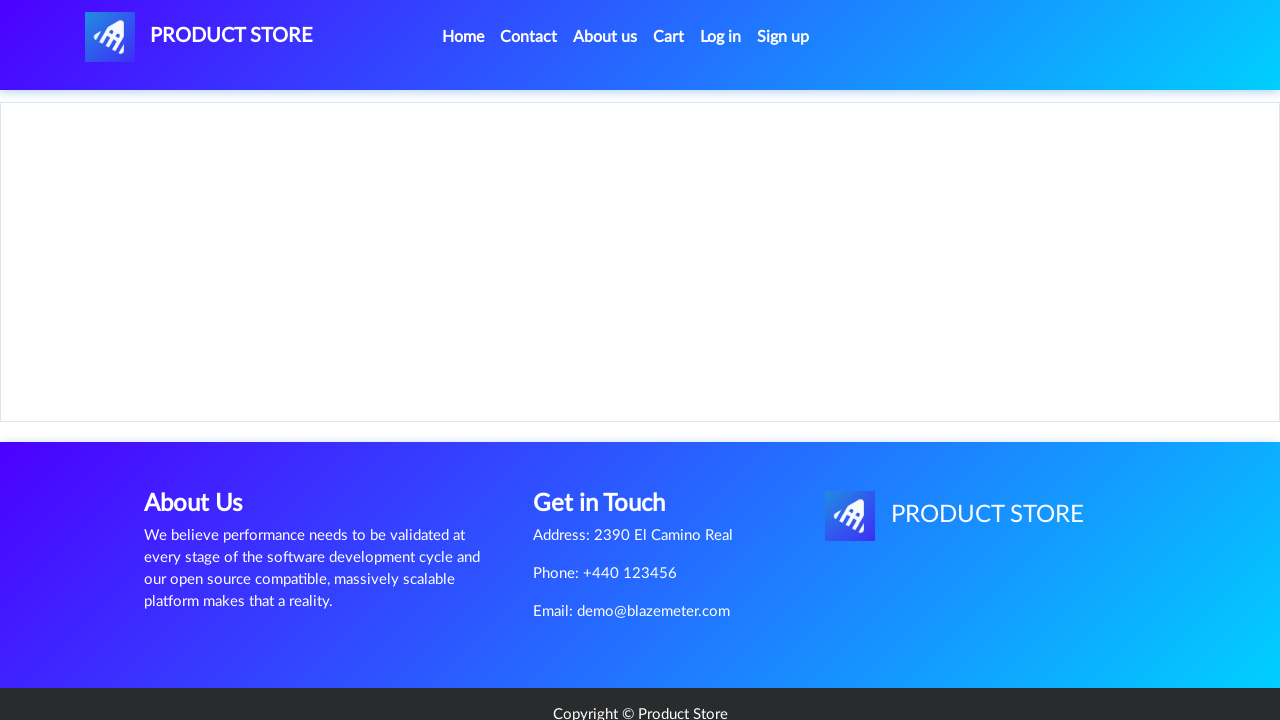

Product page loaded with price container visible
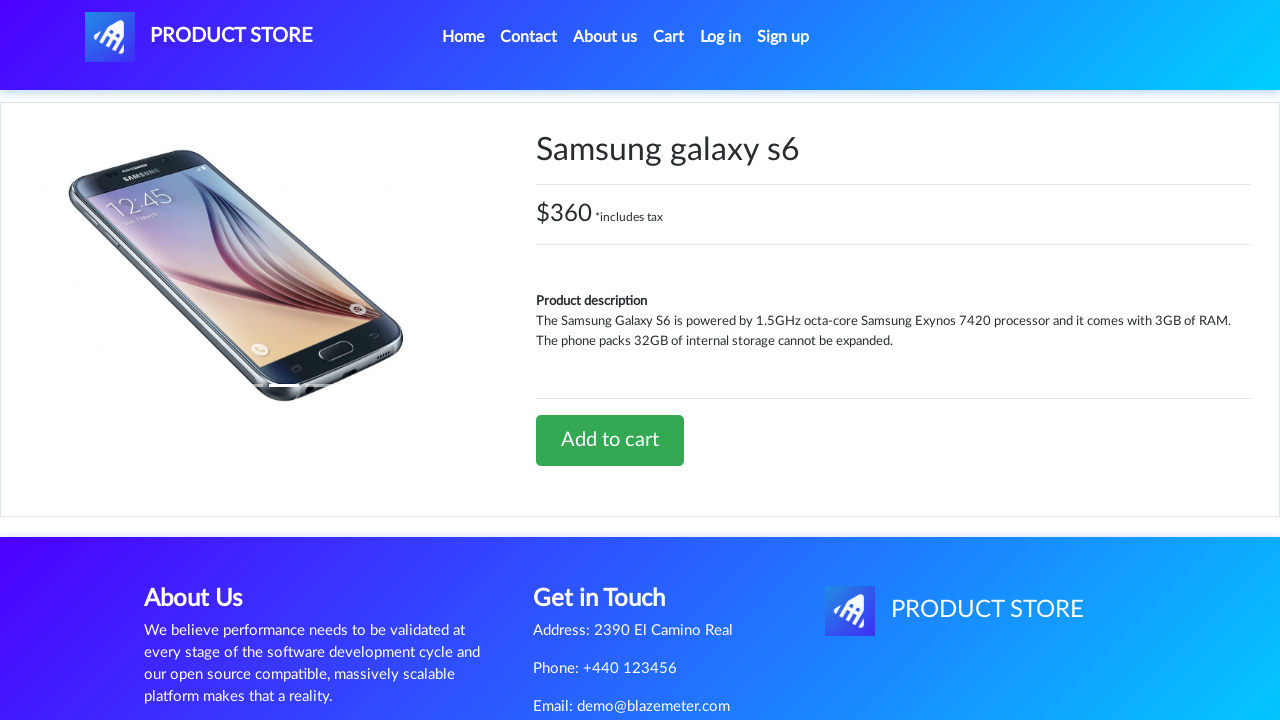

Clicked Add to Cart button for Samsung Galaxy S6 at (610, 440) on xpath=//a[contains(text(),'Add to cart')]
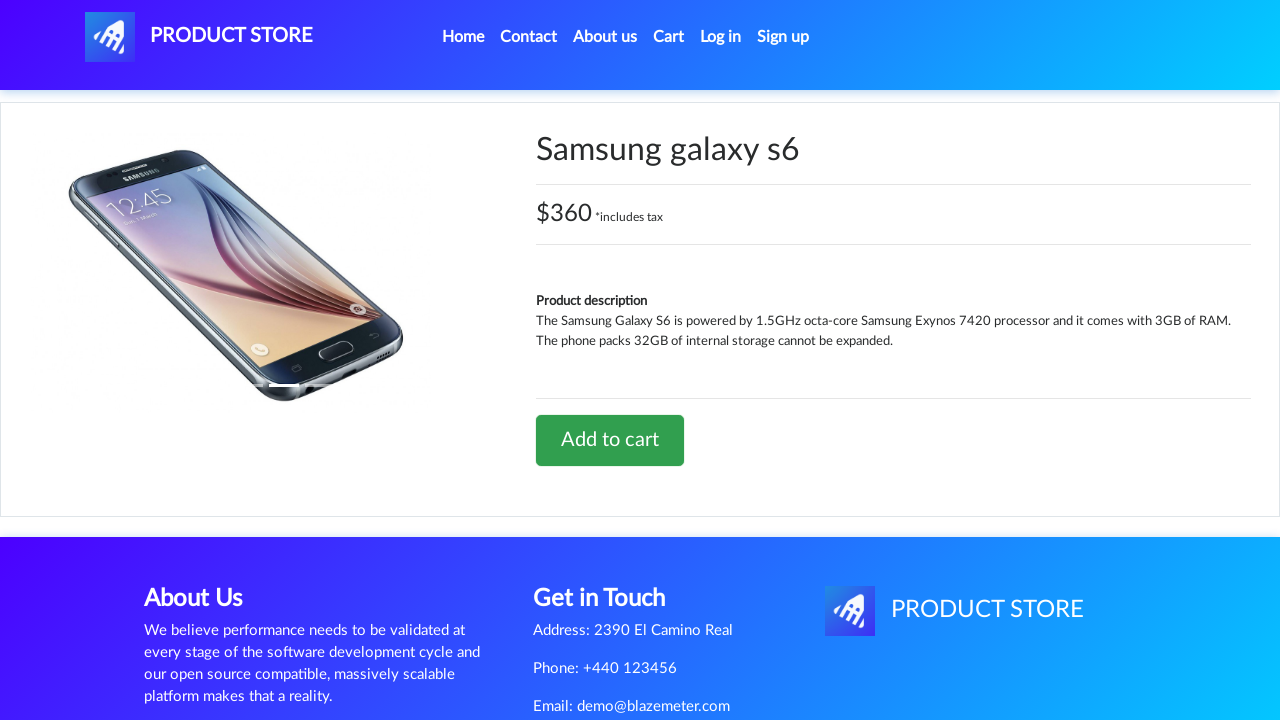

Alert dialog handled and accepted
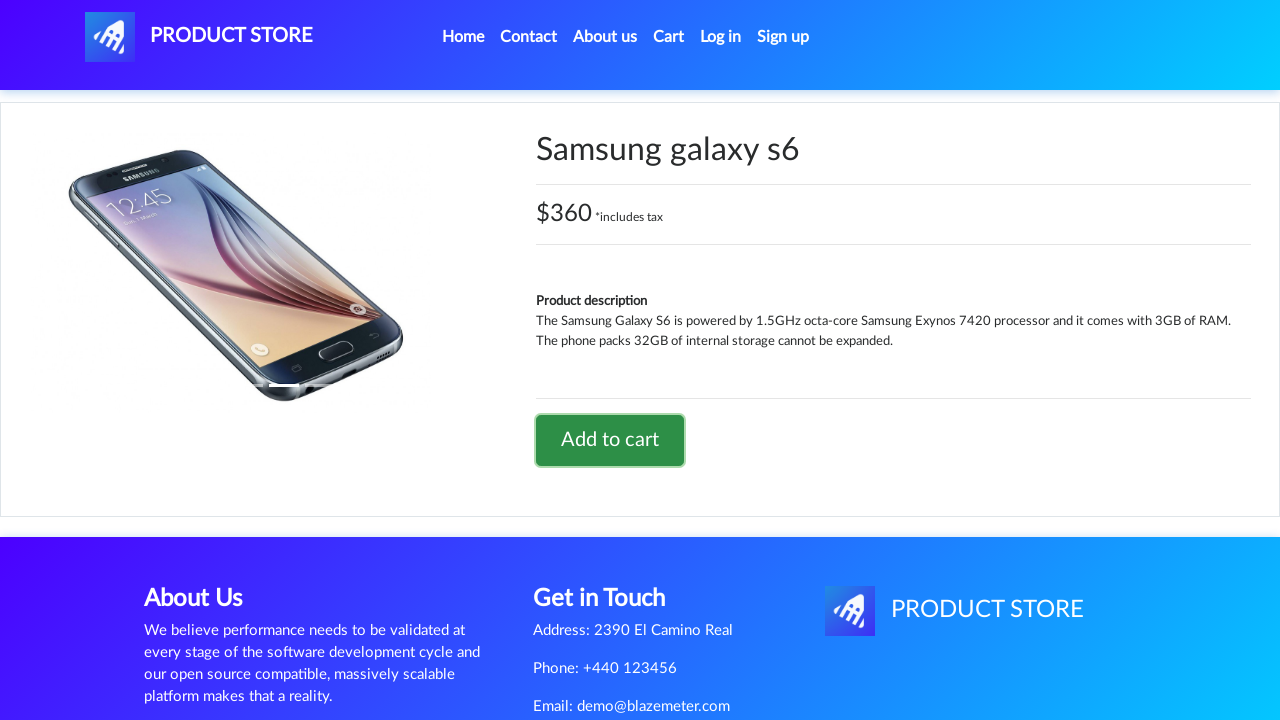

Navigated back to home page at (463, 37) on xpath=/html[1]/body[1]/nav[1]/div[1]/div[1]/ul[1]/li[1]/a[1]
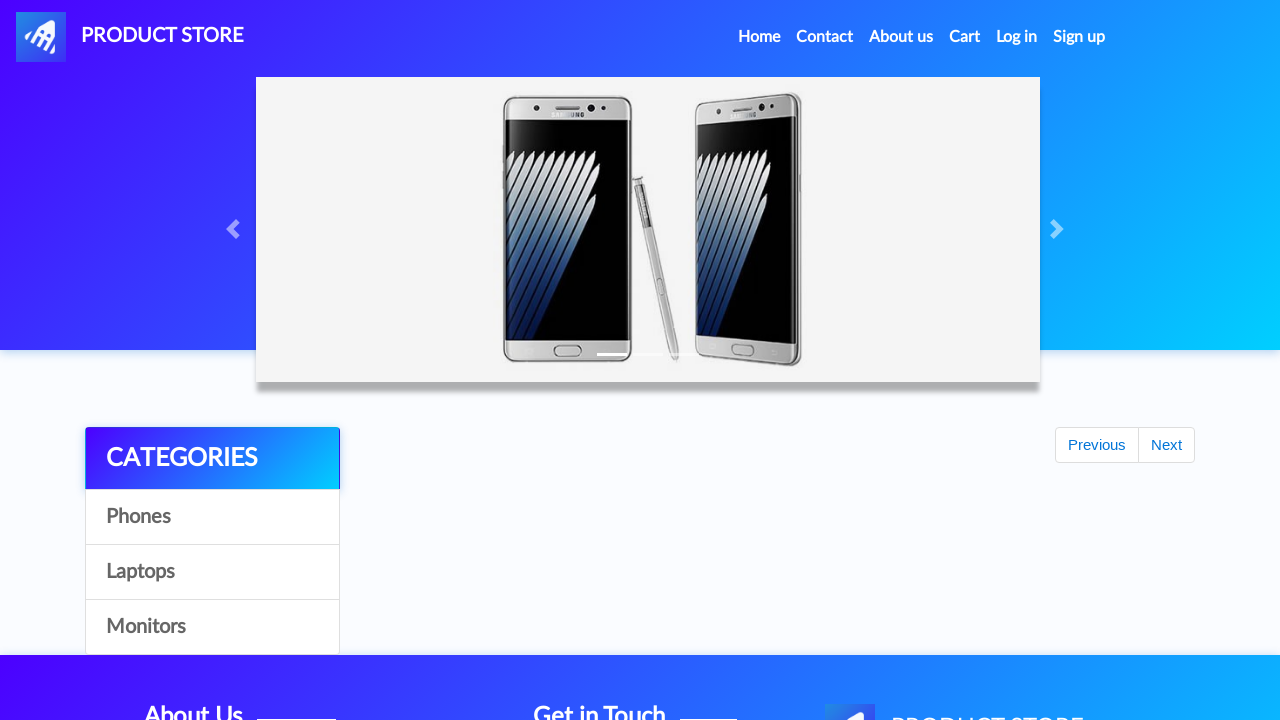

Clicked on Nokia Lumia 1520 product at (769, 603) on text=Nokia lumia 1520
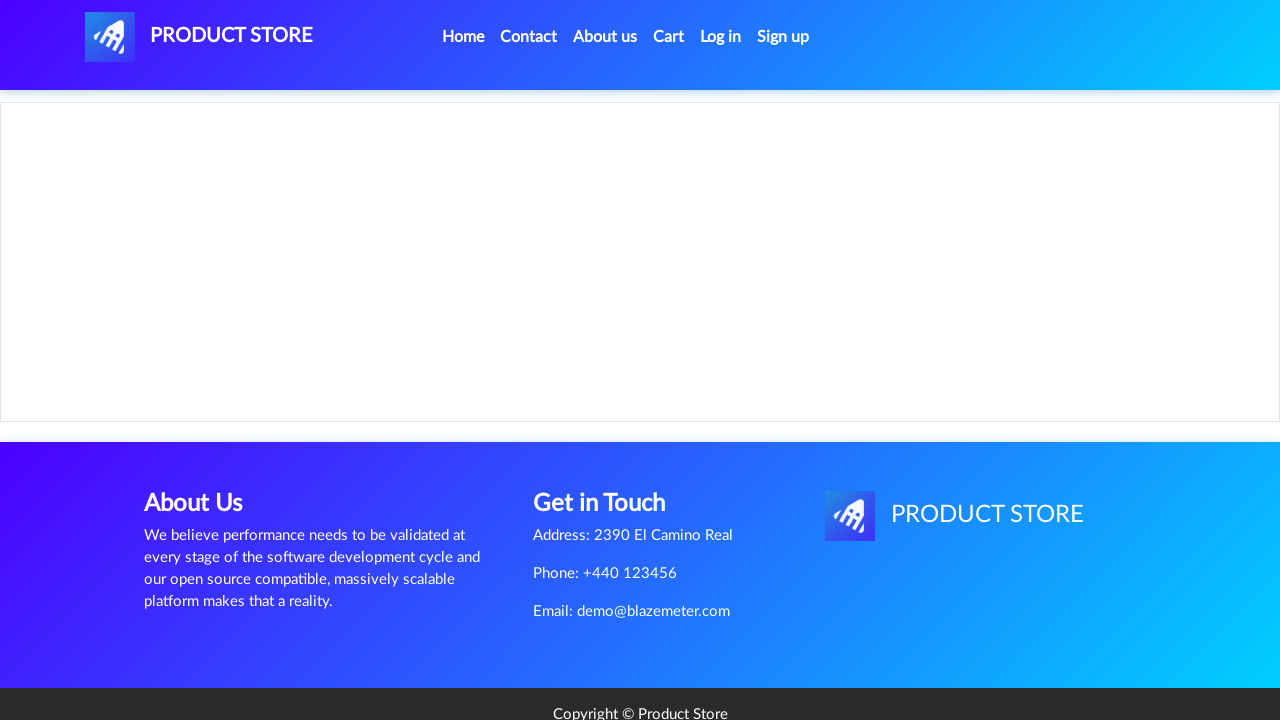

Clicked Add to Cart button for Nokia Lumia 1520 at (610, 440) on xpath=//a[contains(text(),'Add to cart')]
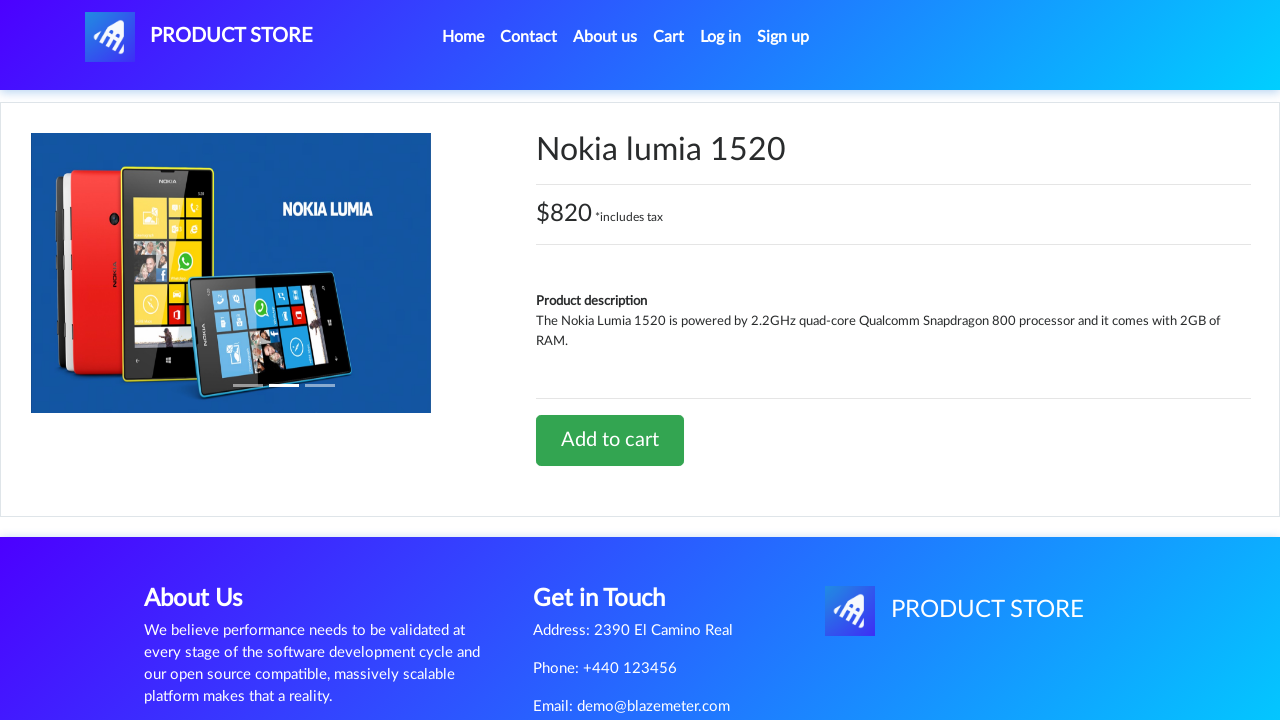

Navigated to shopping cart at (669, 37) on #cartur
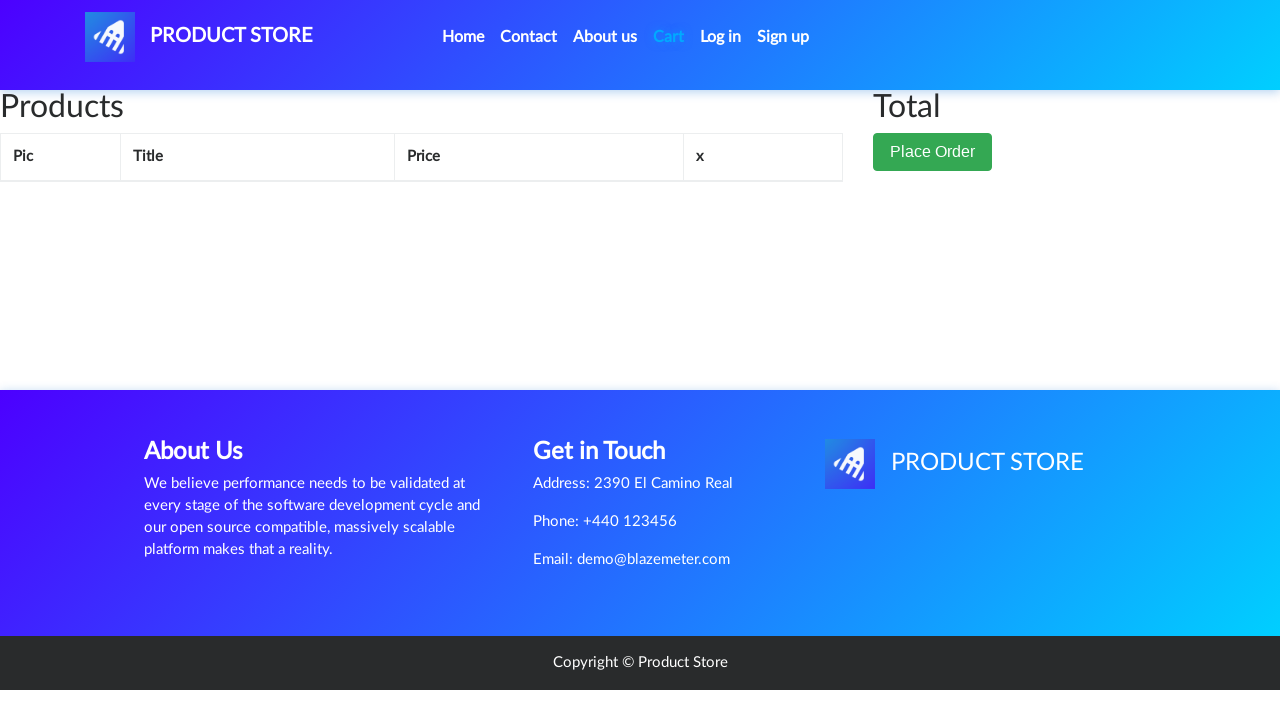

Cart total price is now visible
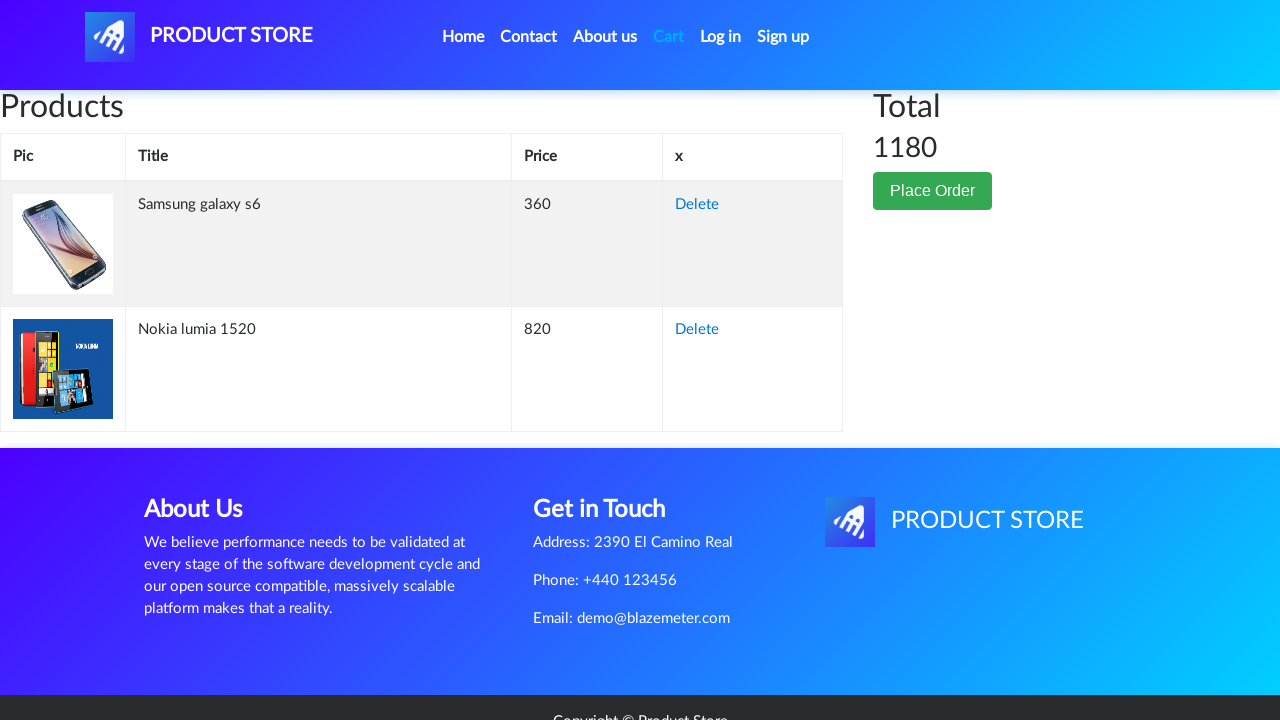

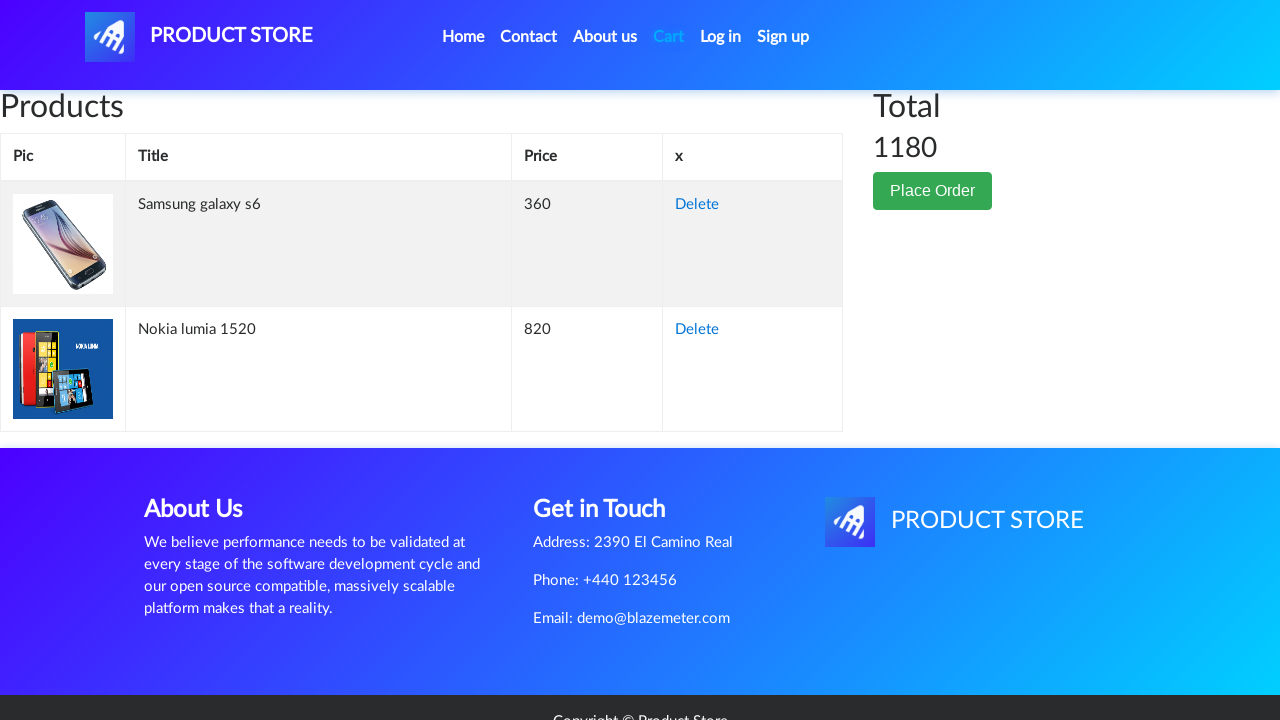